Tests handling of multiple browser windows by clicking a button that opens a new window, switching to the child window to verify its content, closing it, and returning to the parent window.

Starting URL: https://demoqa.com/browser-windows

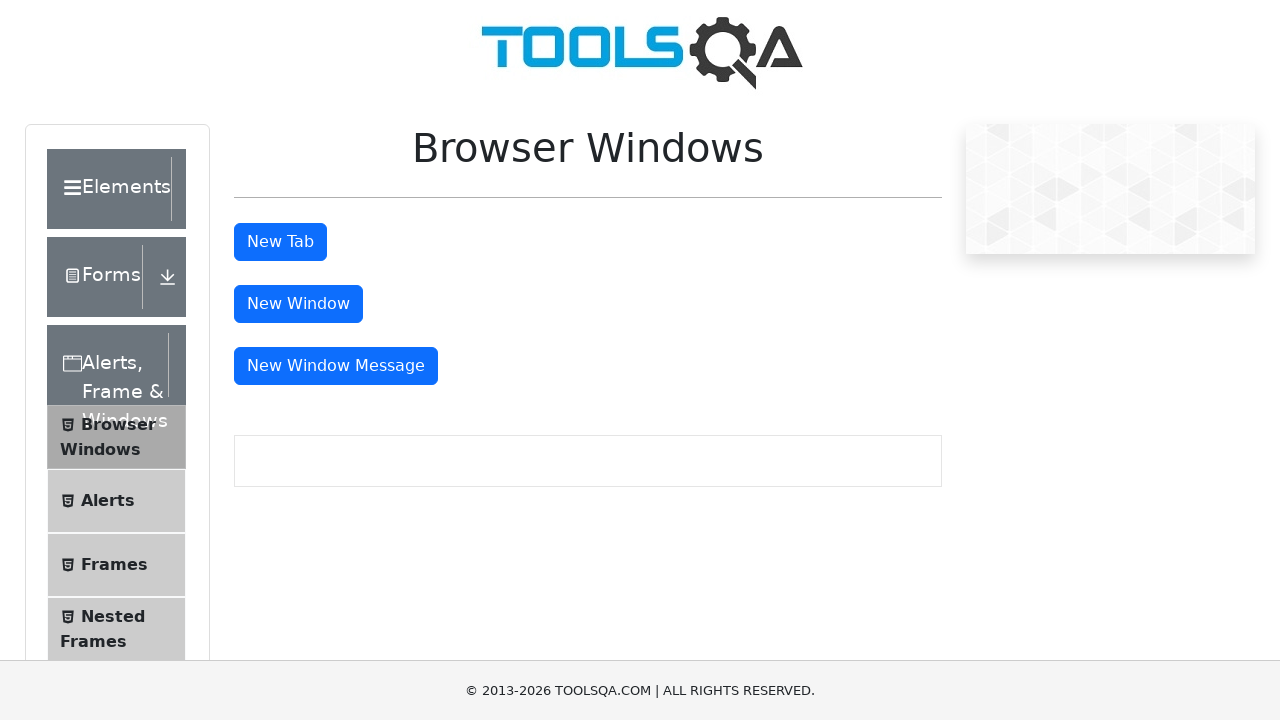

Clicked button to open new window at (298, 304) on button[id*='windowB']
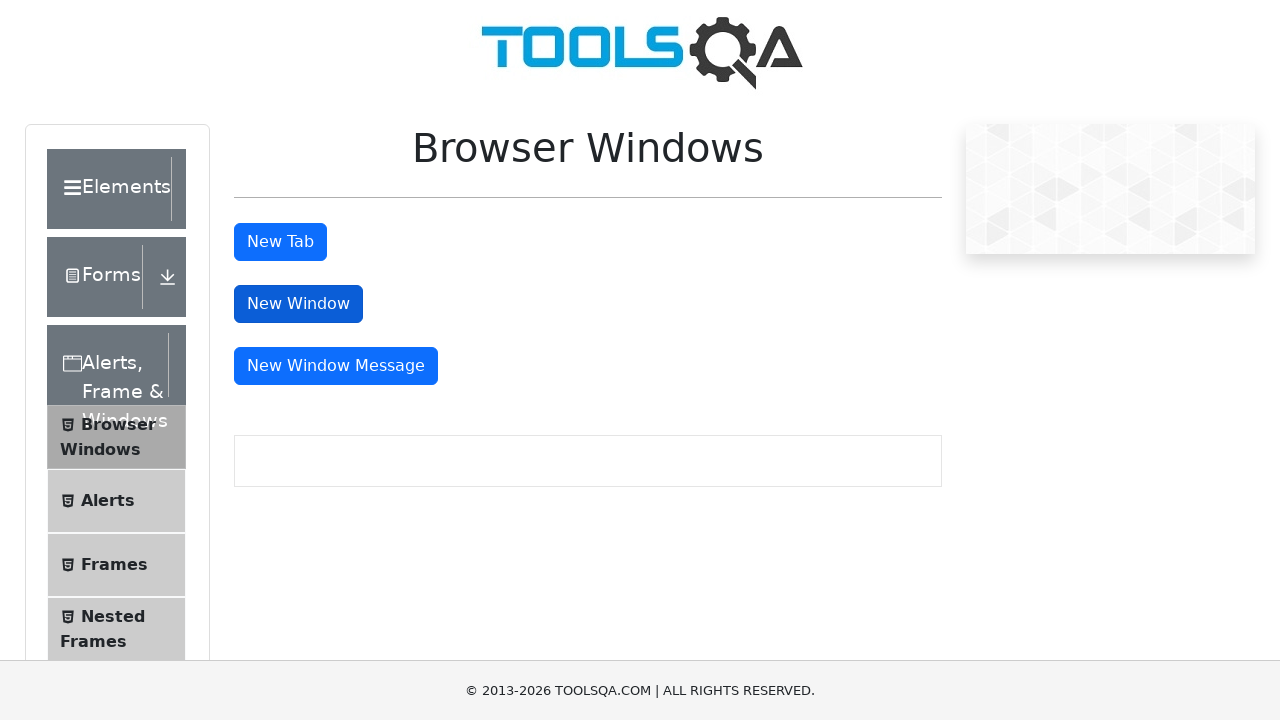

Captured new child window page object
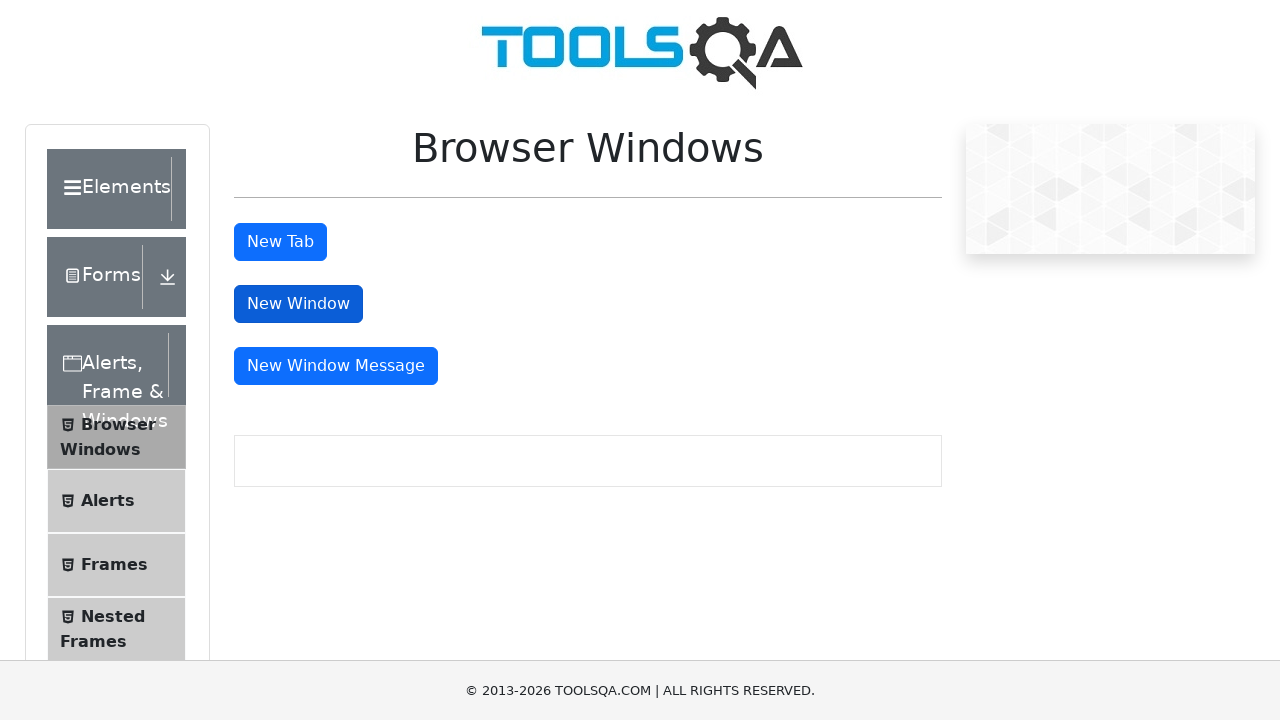

Child window loaded and heading element is visible
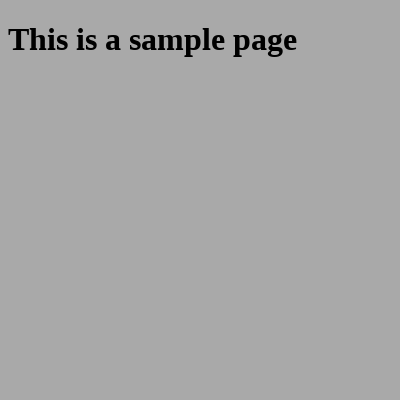

Retrieved heading text content from child window
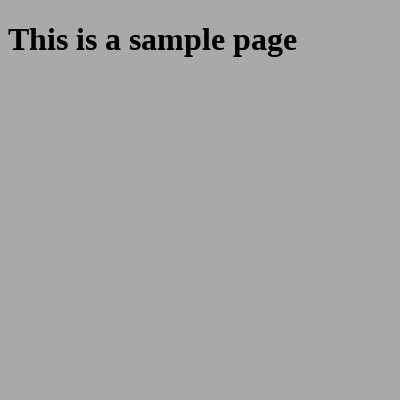

Closed child window
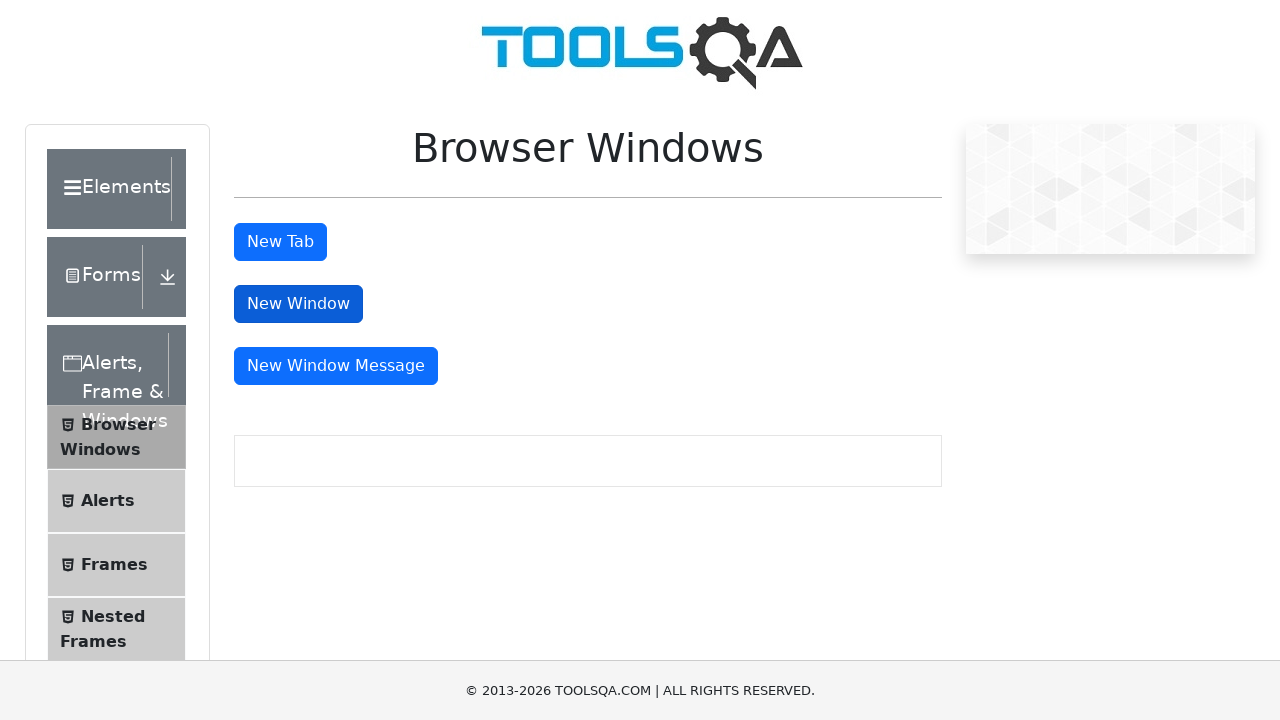

Clicked button again on parent window to open another window at (298, 304) on button[id*='windowB']
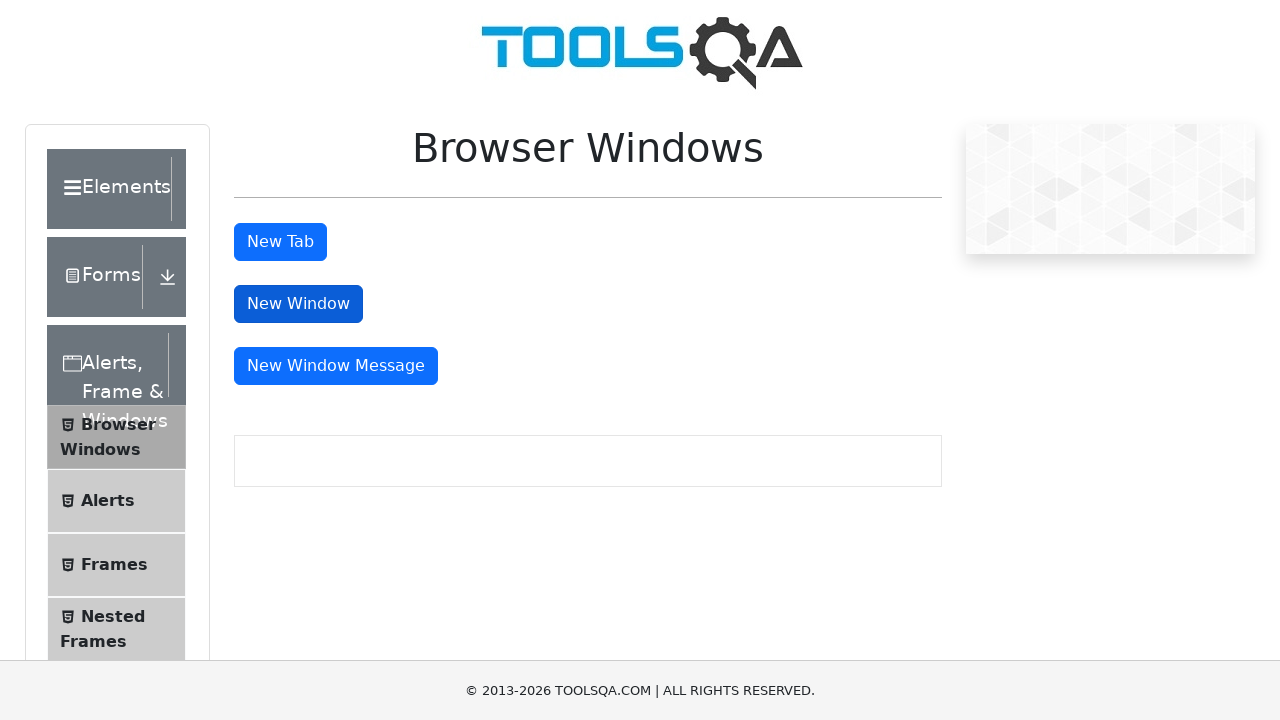

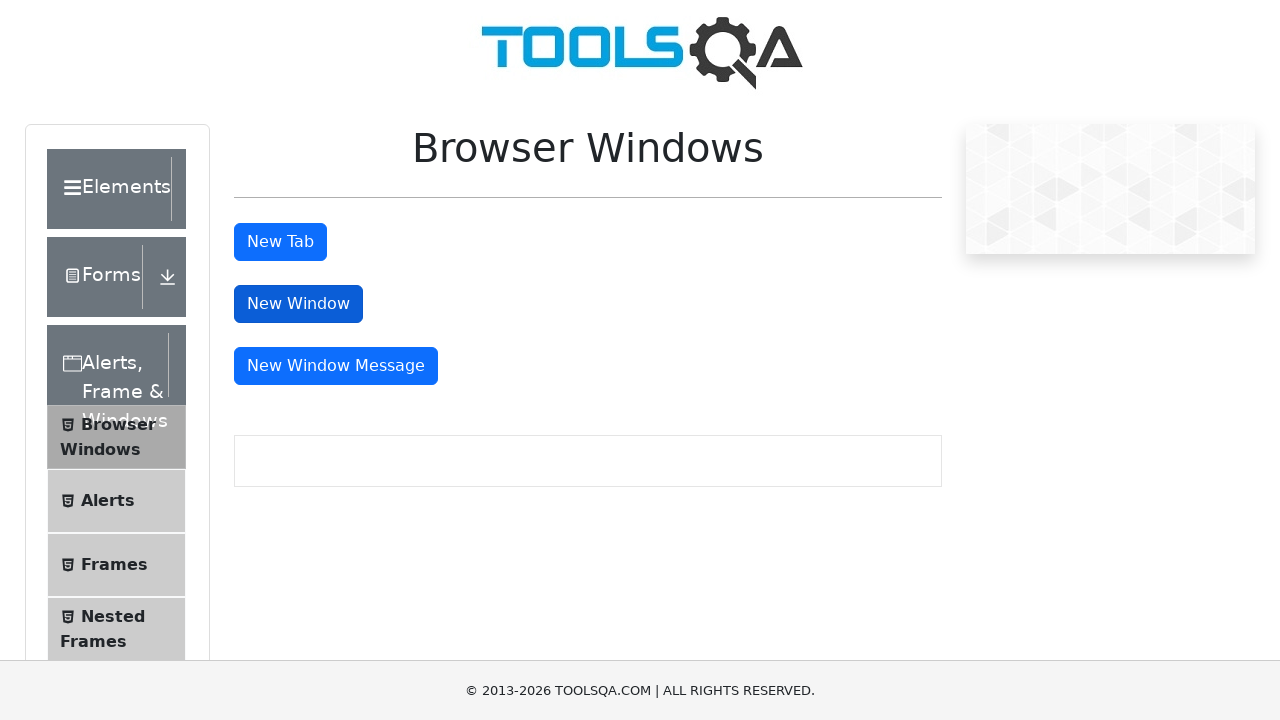